Tests file upload functionality by using Playwright's file chooser to upload a sample file

Starting URL: https://leafground.com/file.xhtml

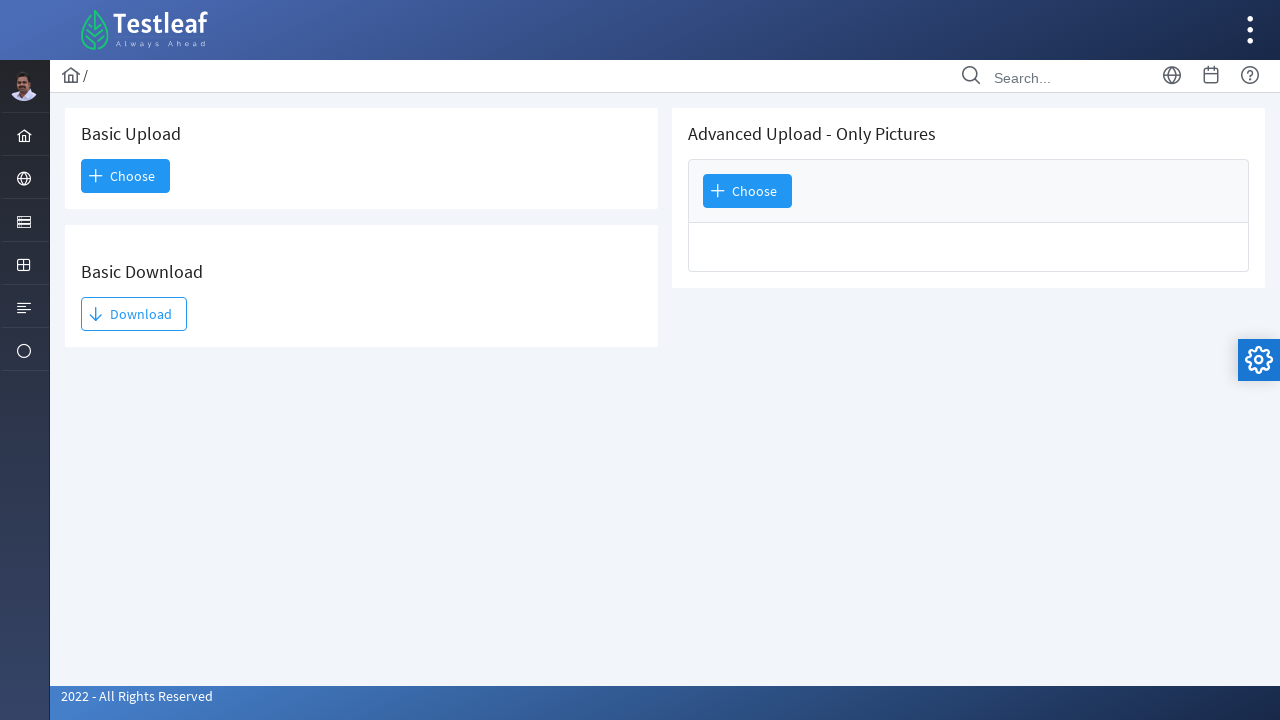

Waited for page to load (networkidle)
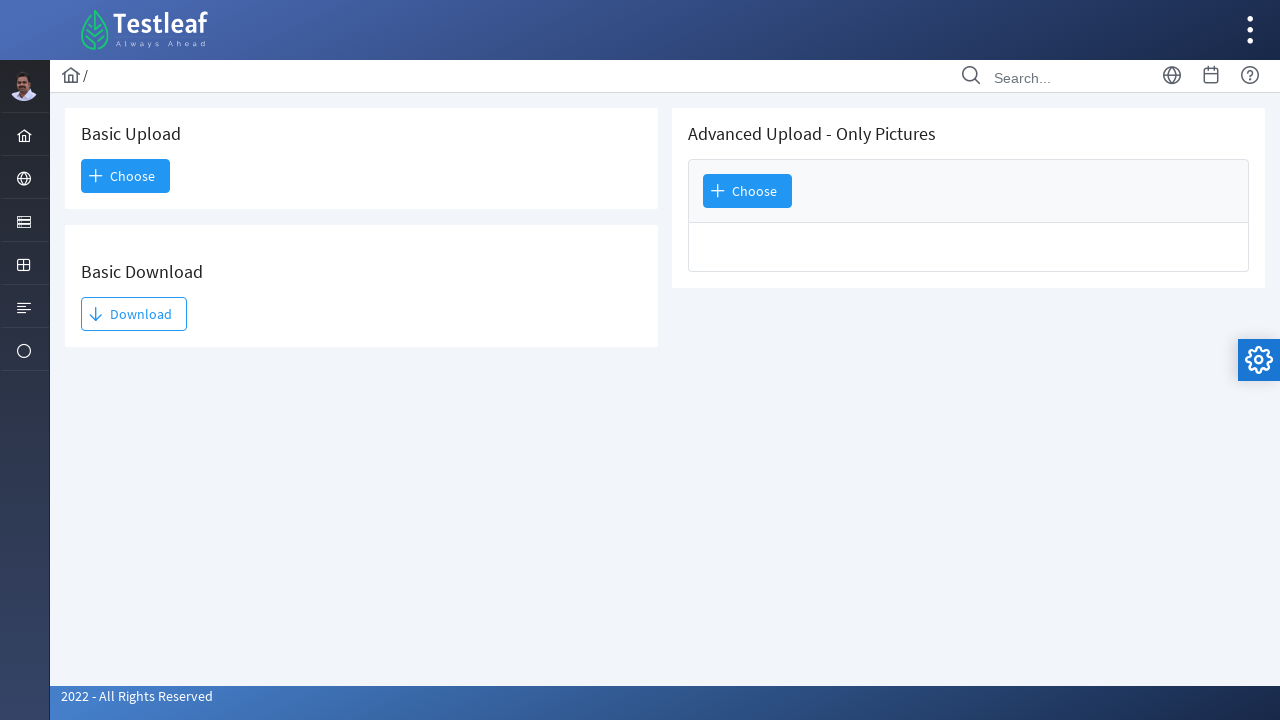

Located file input element
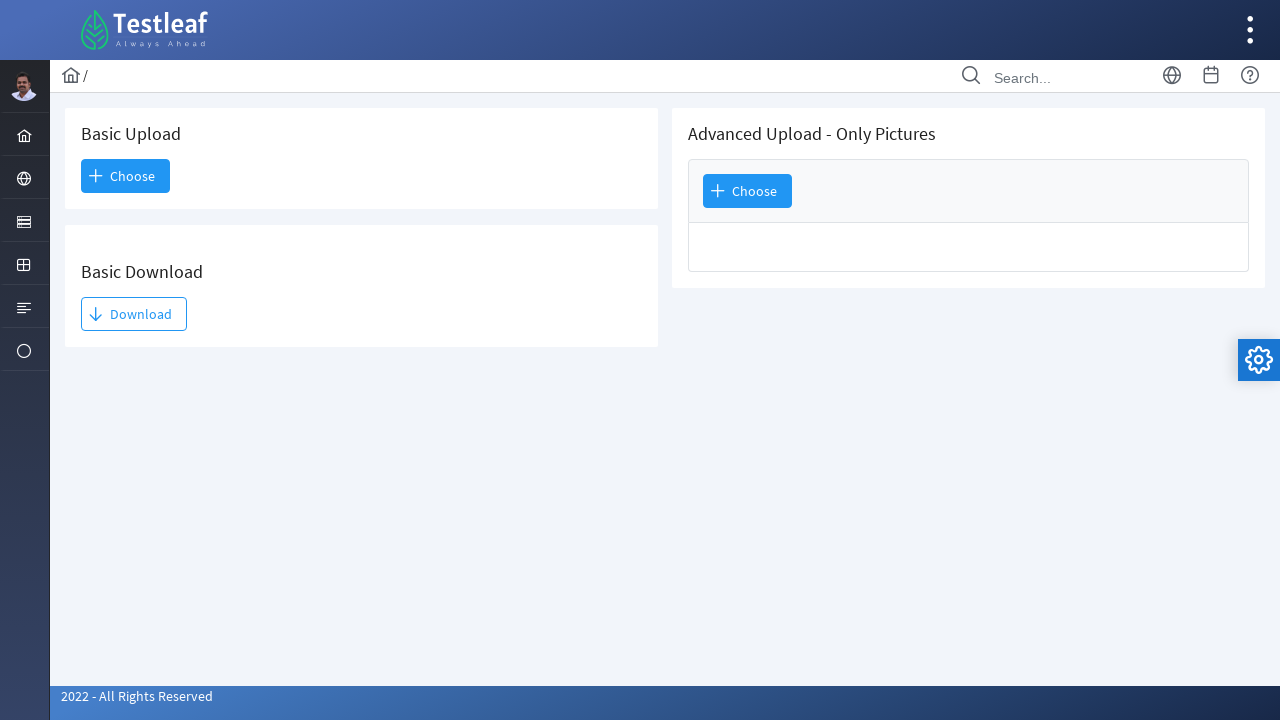

Set input files with test_upload.txt containing sample content
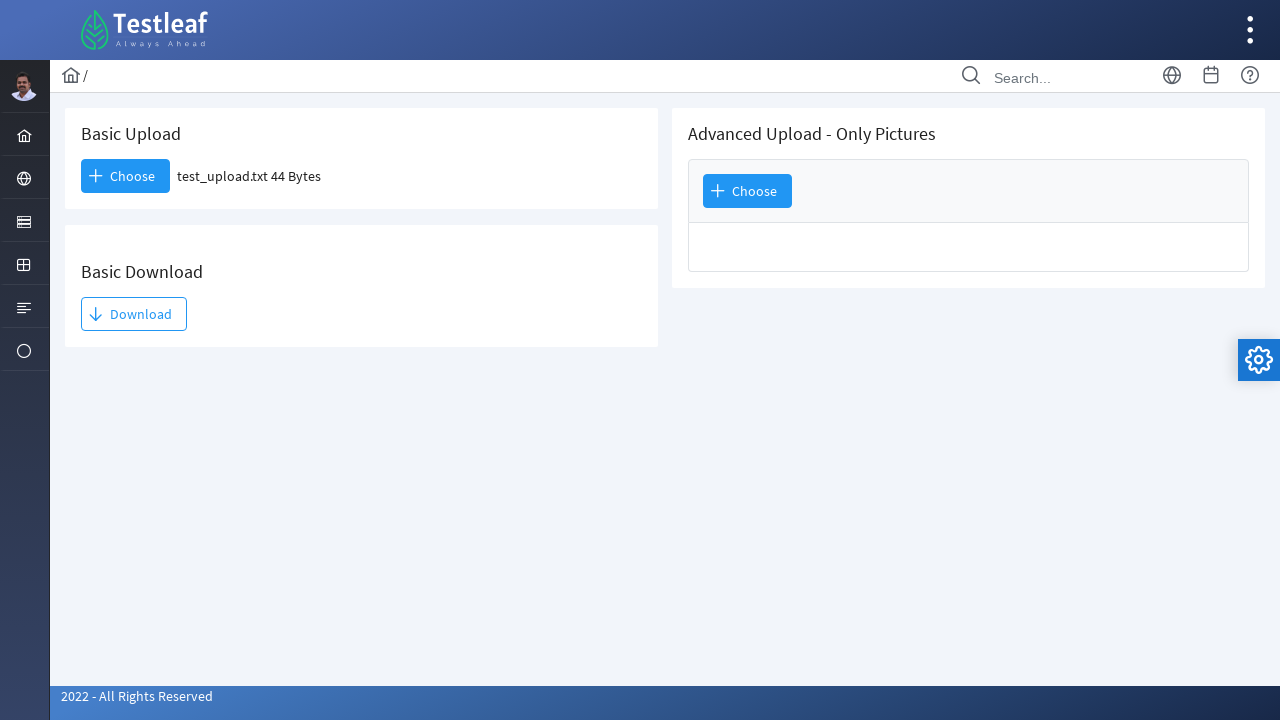

Waited 2 seconds for upload to process
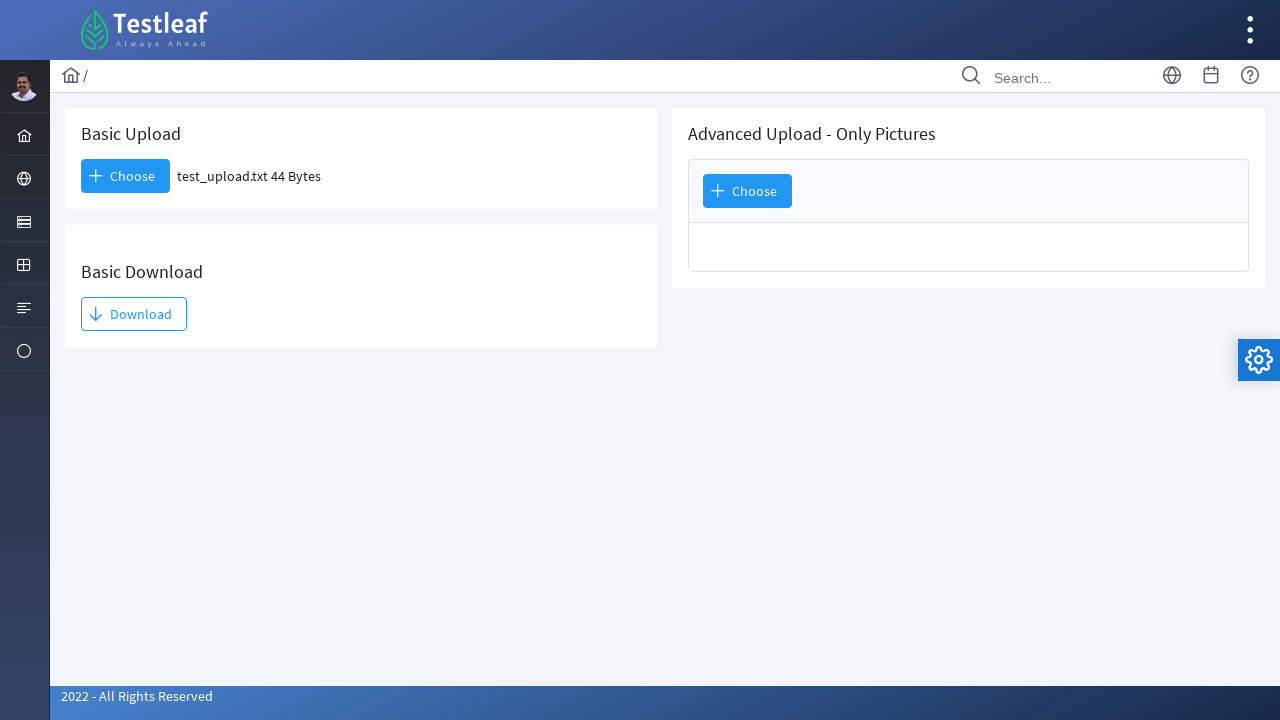

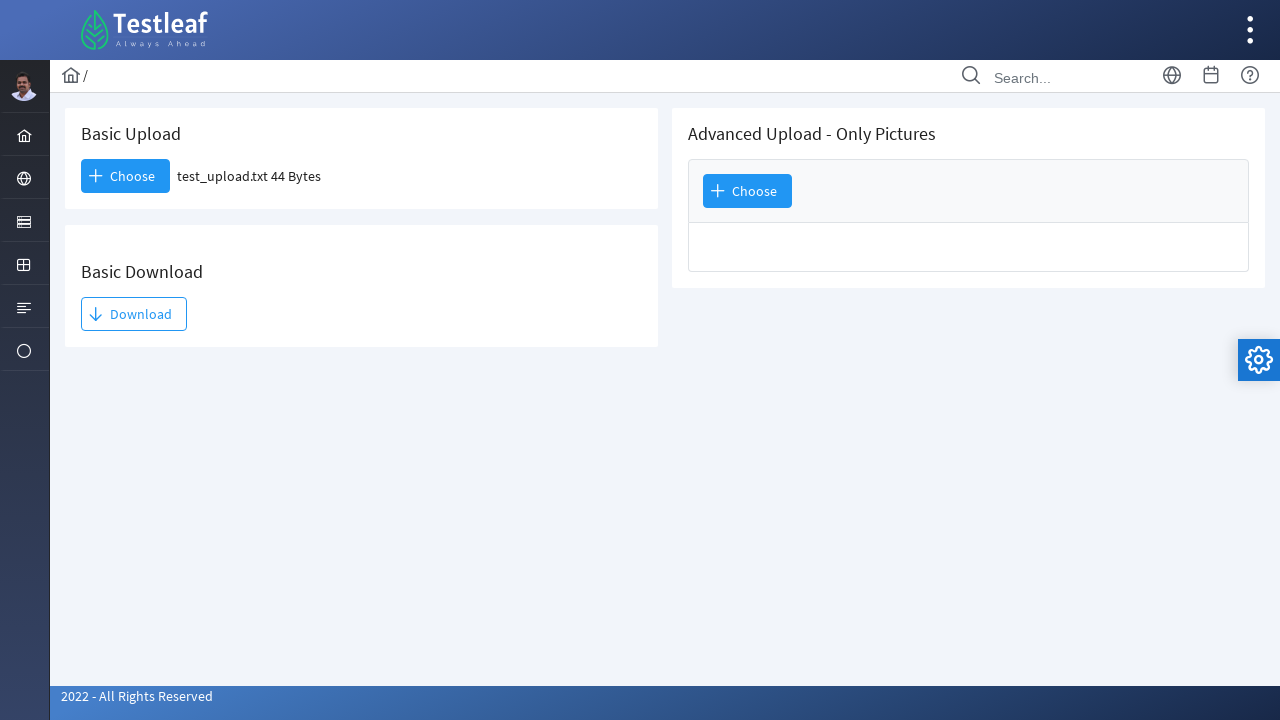